Navigates to Redmine website and verifies that images are present on the page

Starting URL: https://www.redmine.org

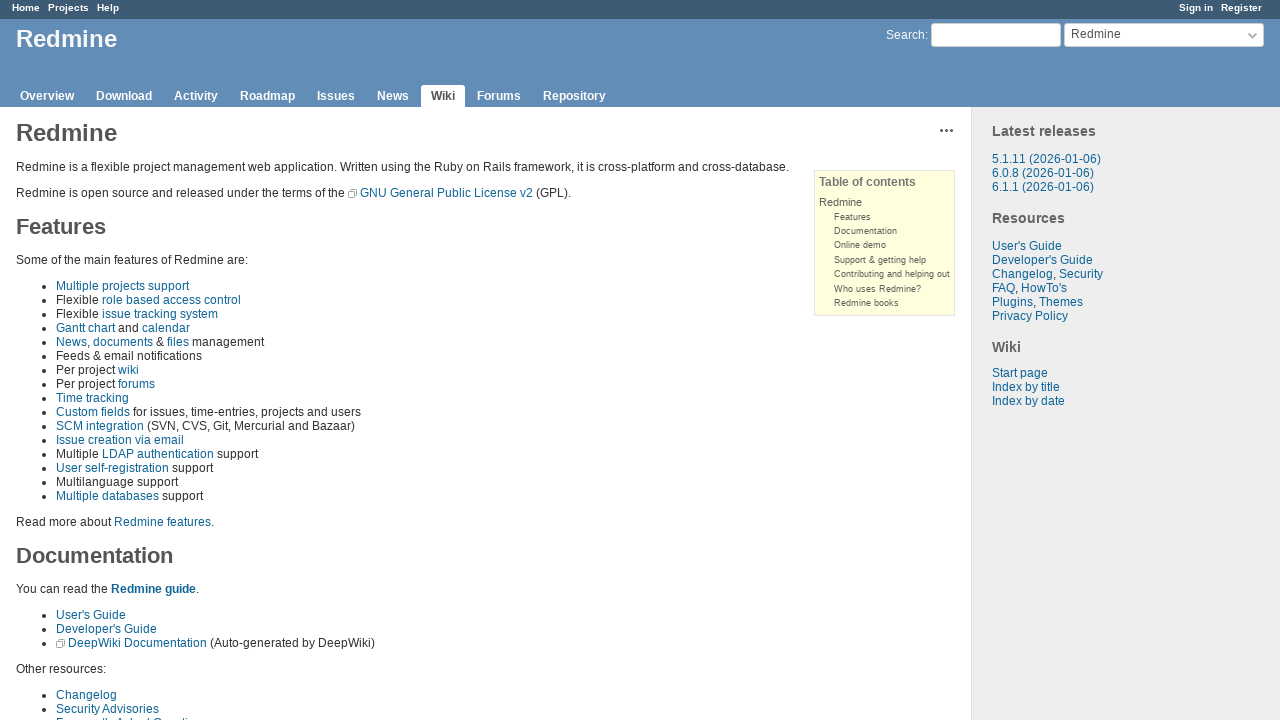

Navigated to Redmine website
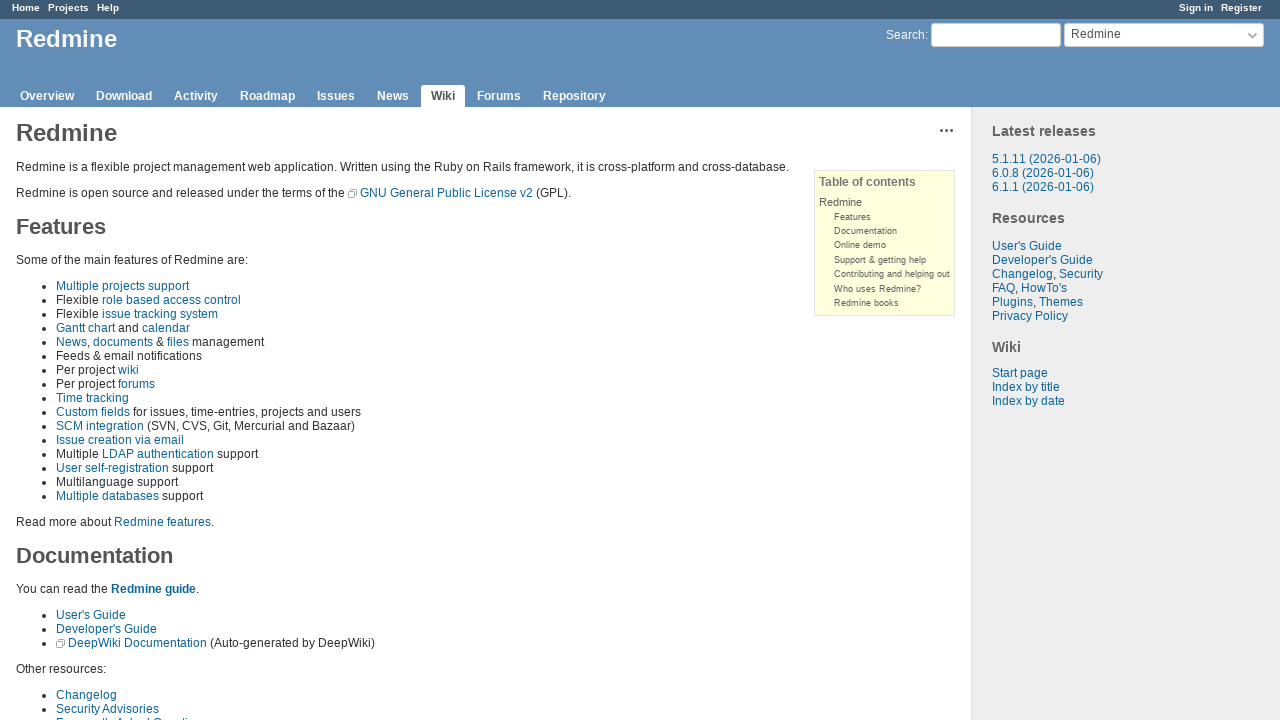

Waited for images to load on the page
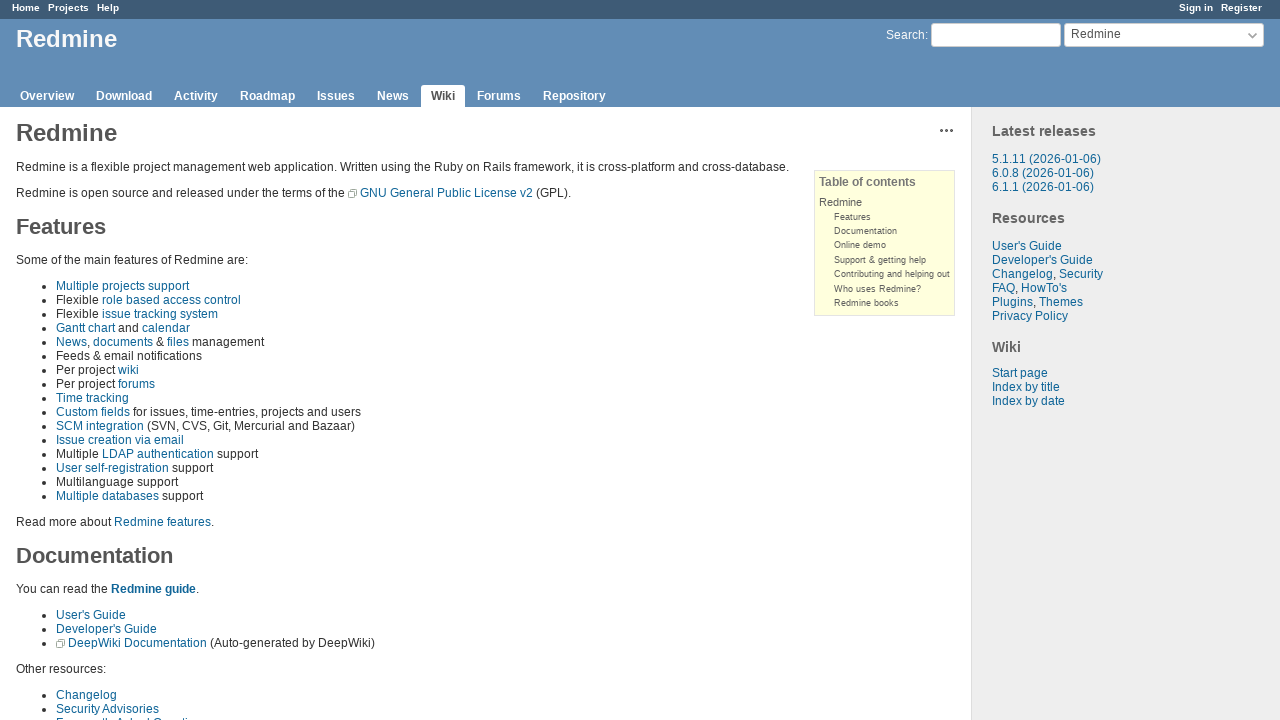

Found 3 images on the page
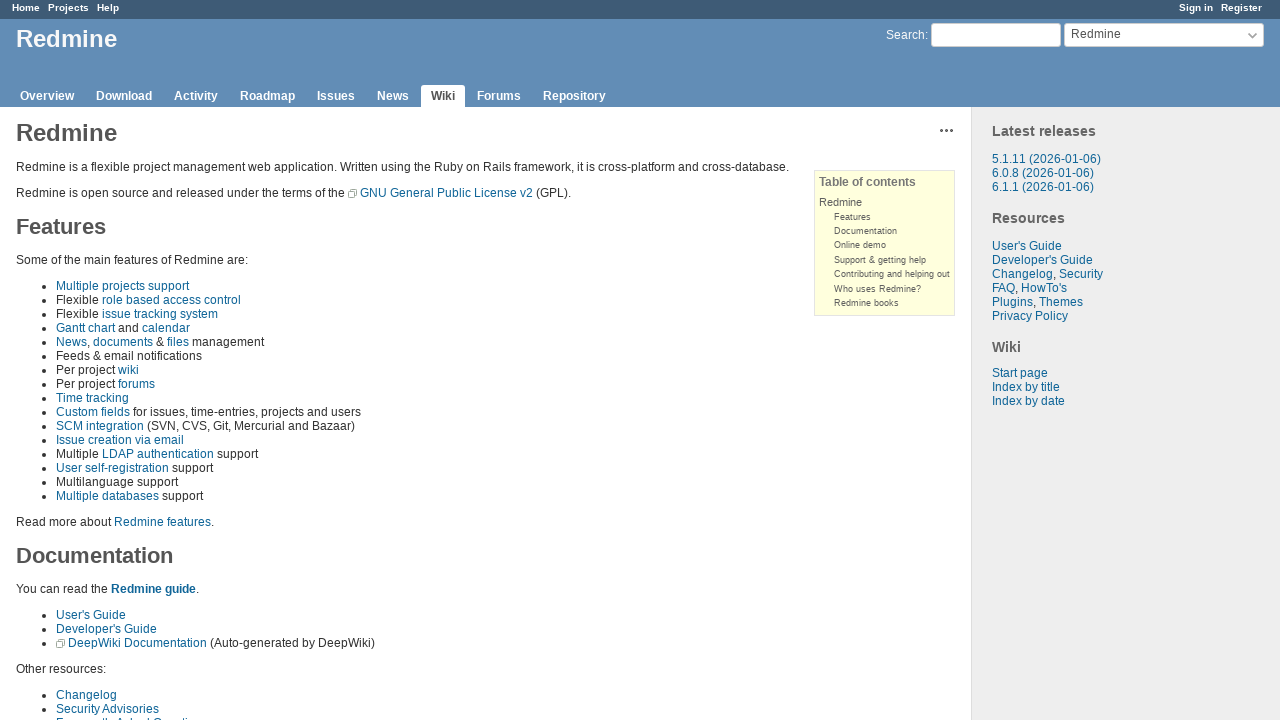

Verified that images are present on the Redmine website
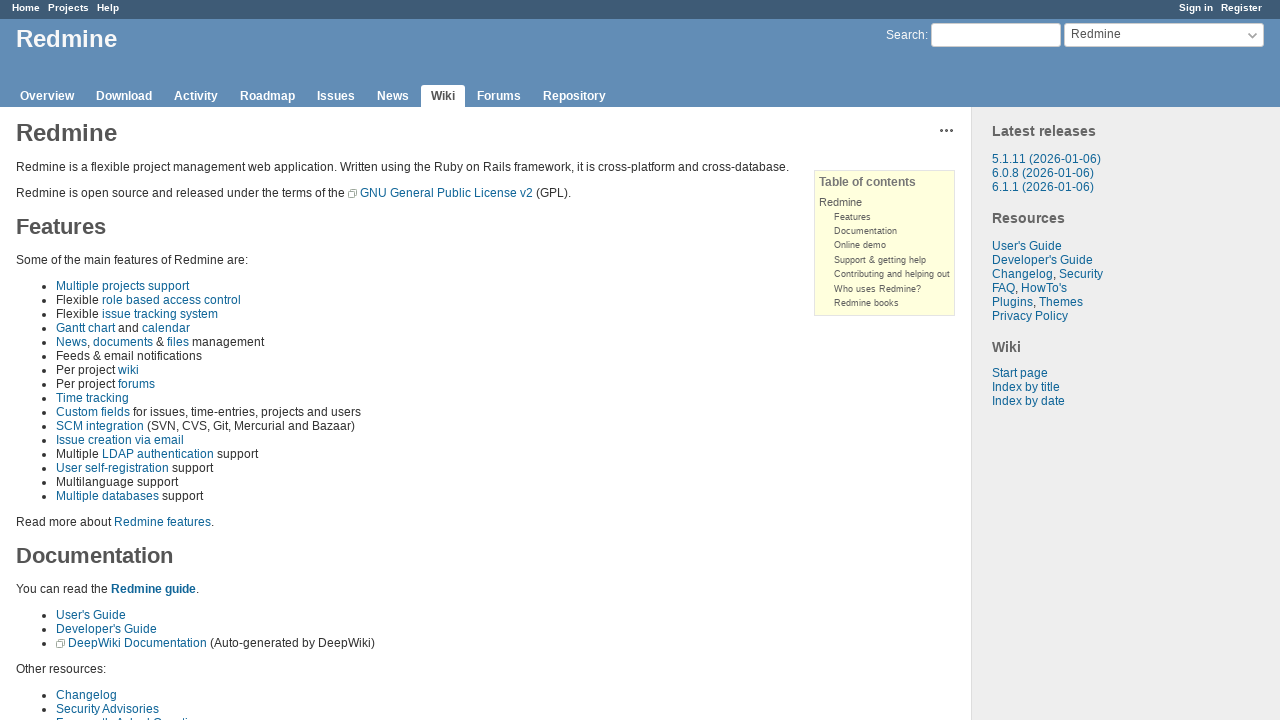

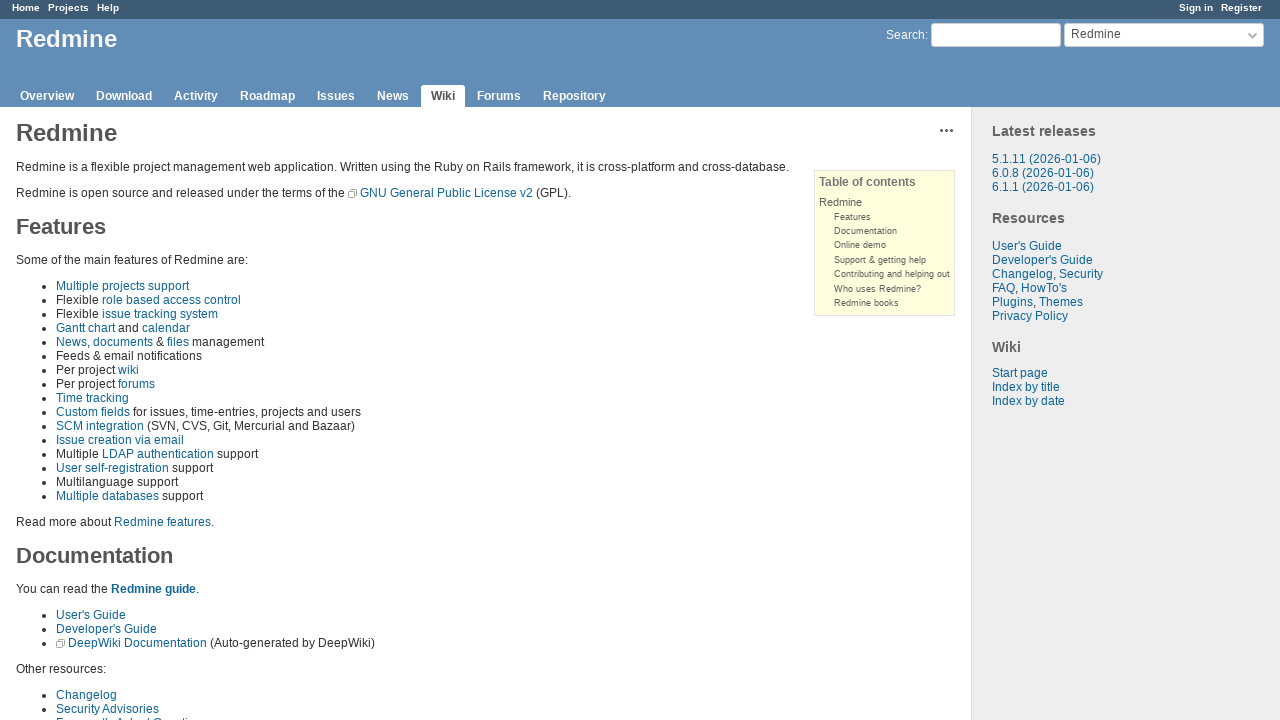